Tests that clicking Blog and then clicking the logo returns the menu to its original wider width

Starting URL: https://yayu.dev/

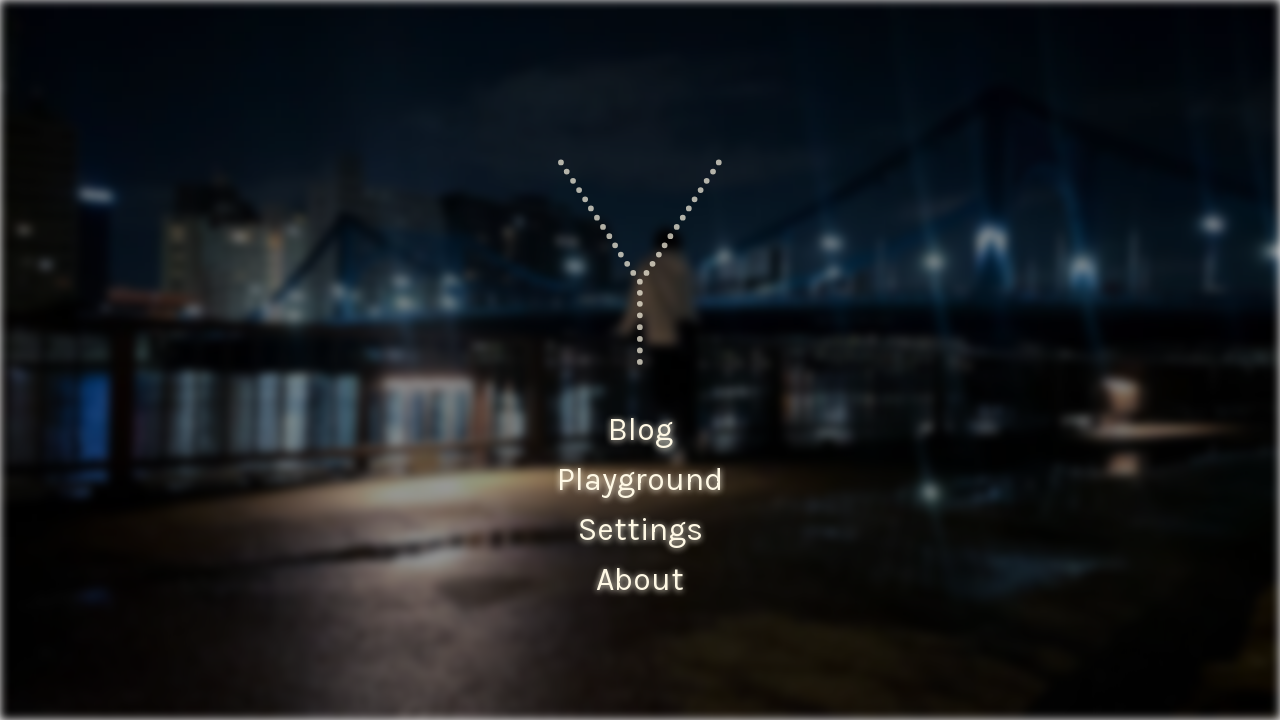

Located home menu container
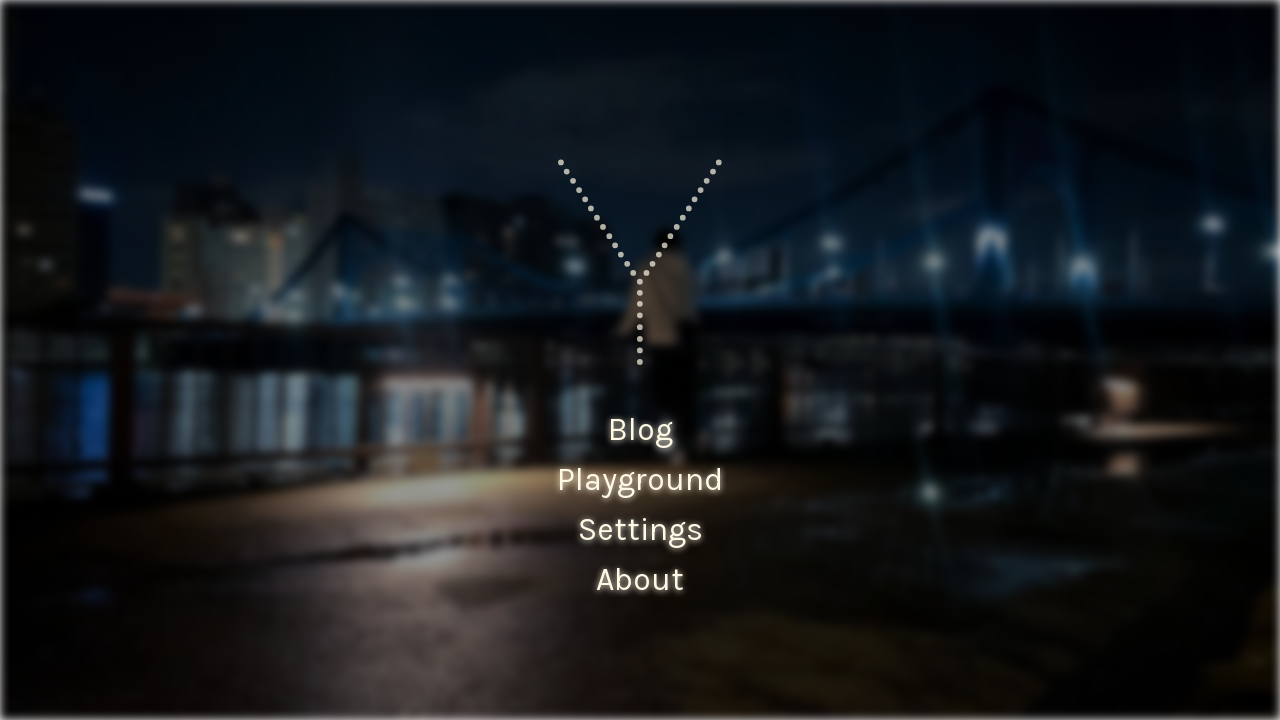

Clicked Blog link to change route at (640, 430) on internal:testid=[data-testid="home-menu"s] >> internal:text="Blog"i
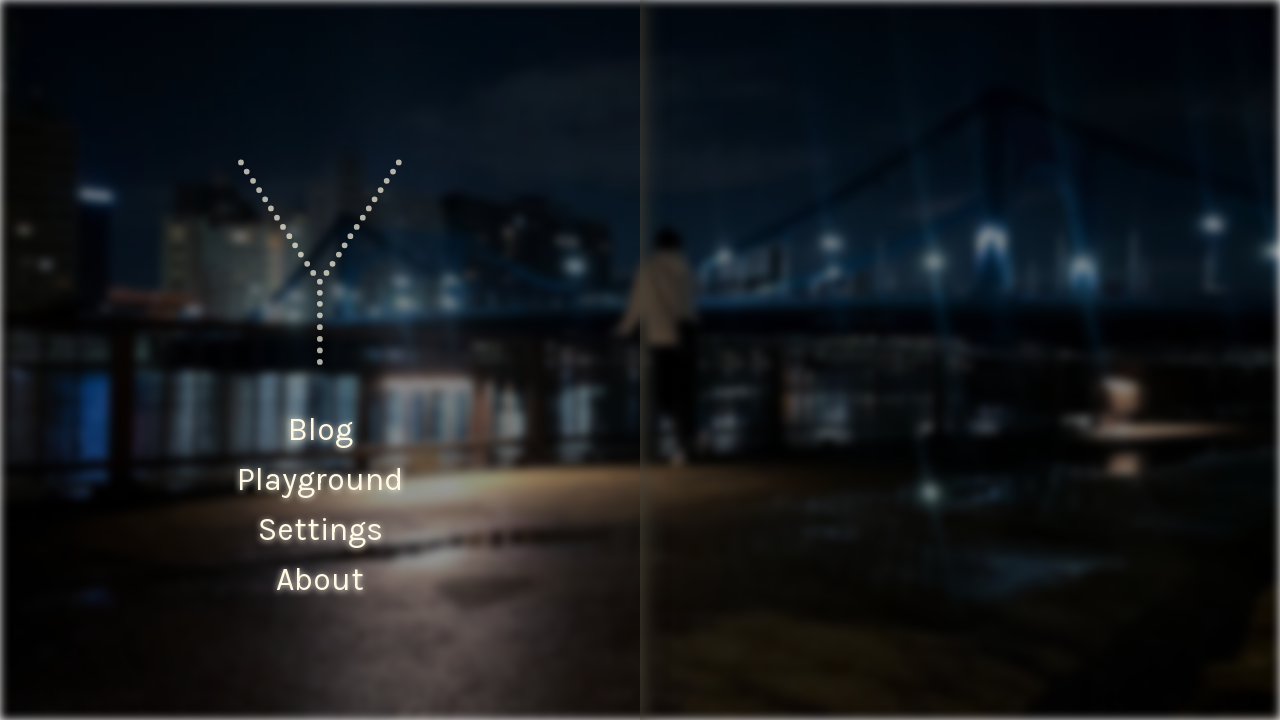

Clicked logo to return to home at (150, 258) on internal:testid=[data-testid="home-menu"s] >> internal:attr=[alt="logo"i]
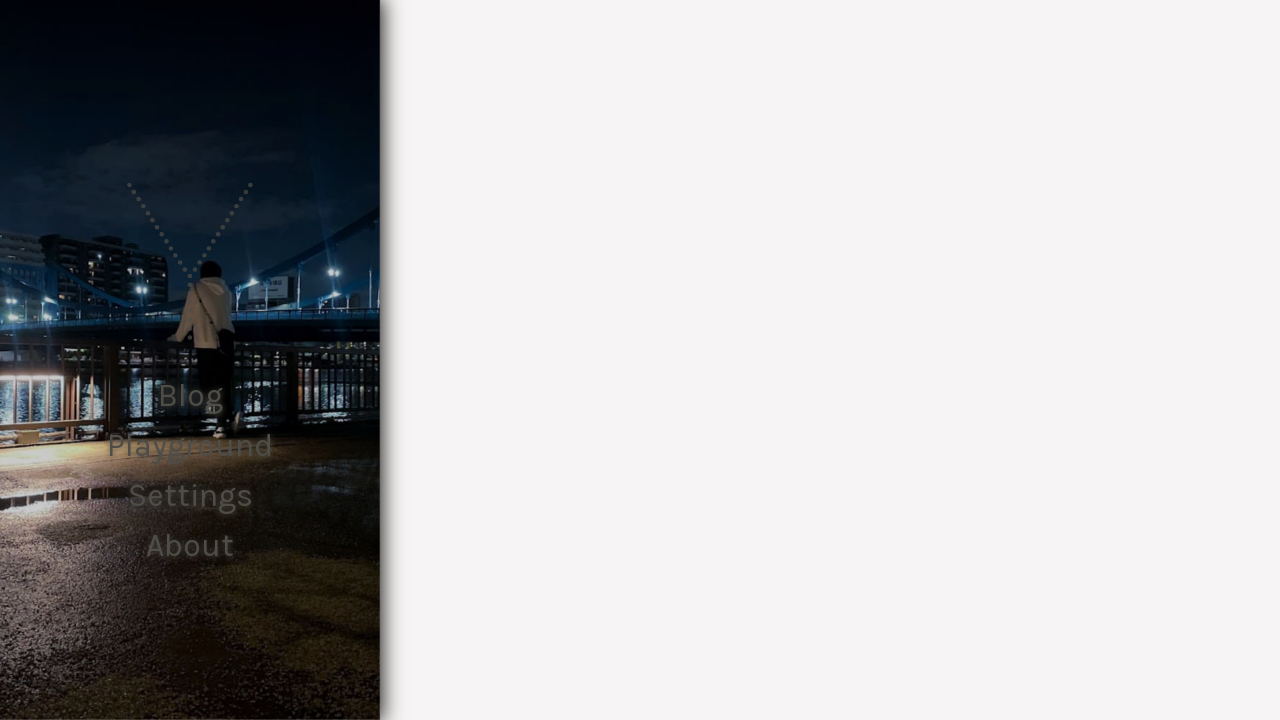

Waited for animation to complete
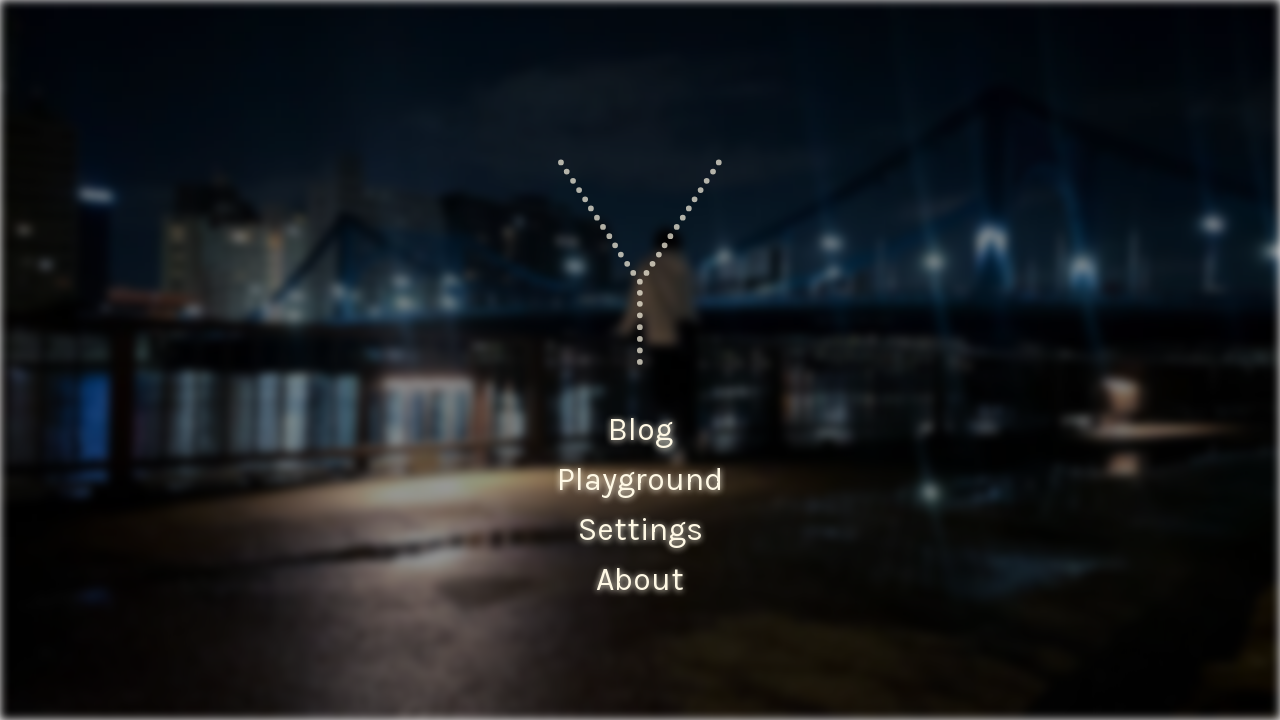

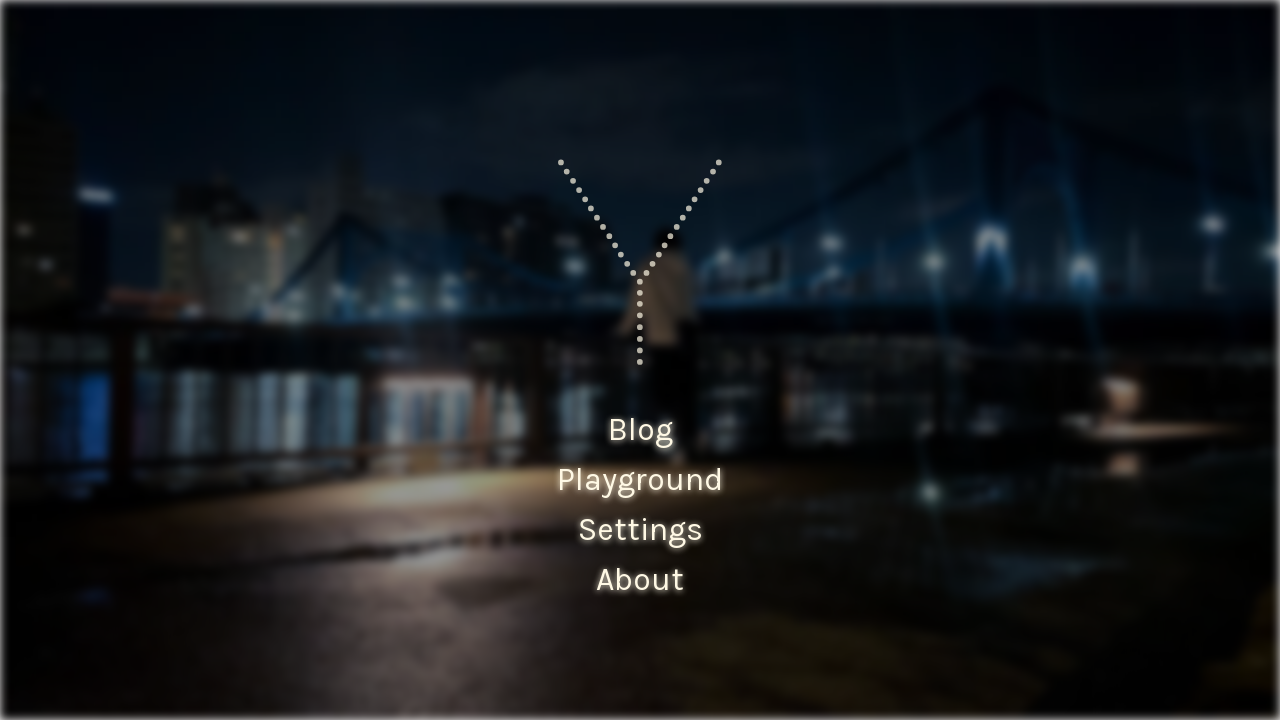